Tests that a valid form submission with all required fields shows a success message.

Starting URL: https://cac-tat.s3.eu-central-1.amazonaws.com/index.html

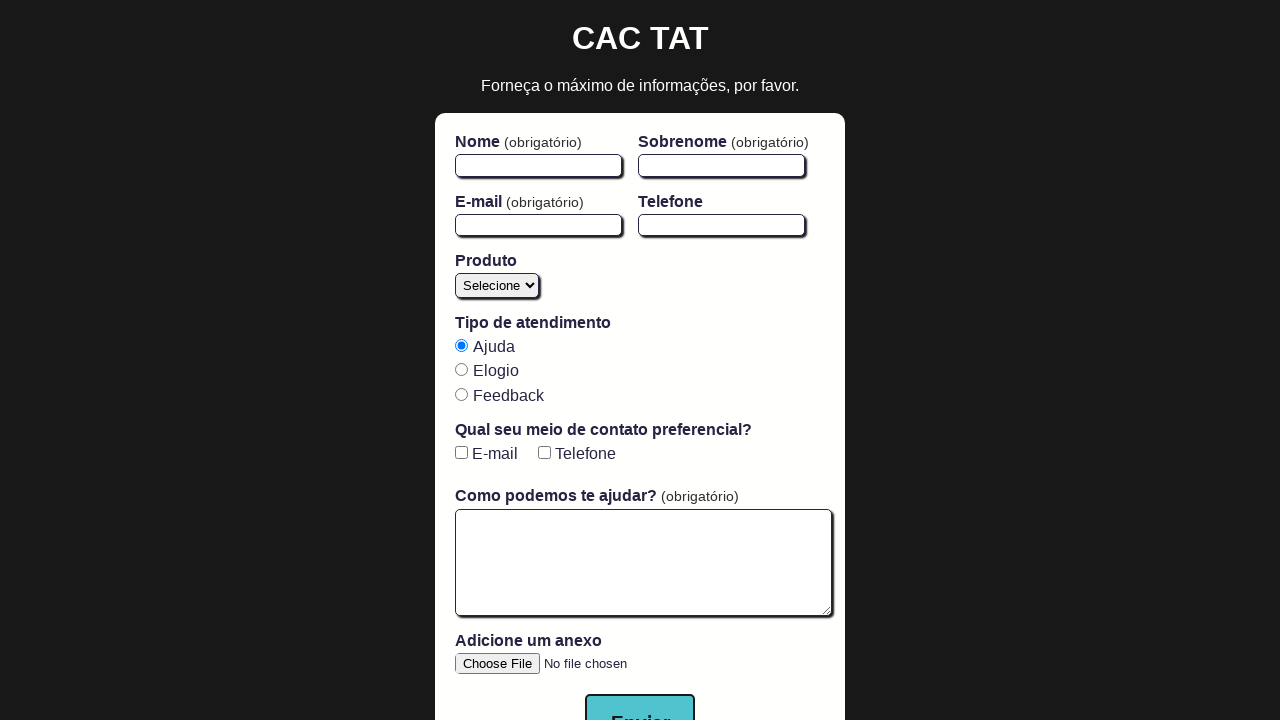

Page loaded (domcontentloaded state)
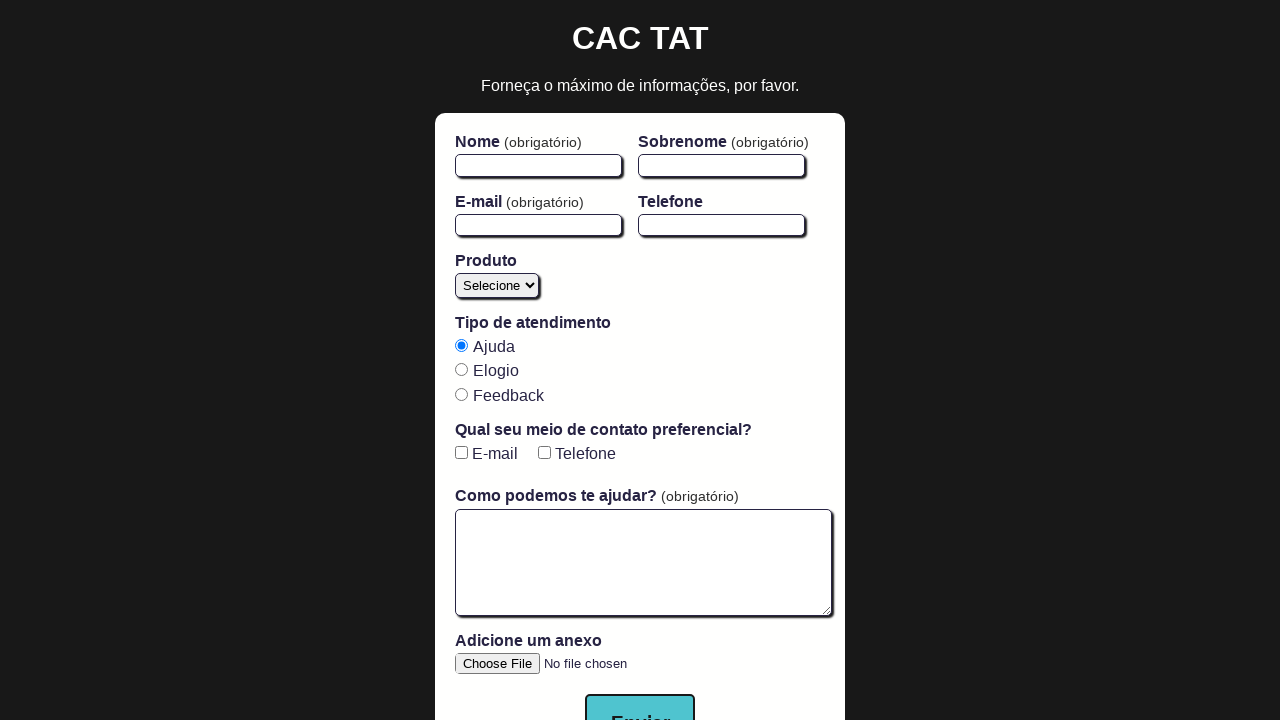

Filled first name field with 'Joao' on #firstName
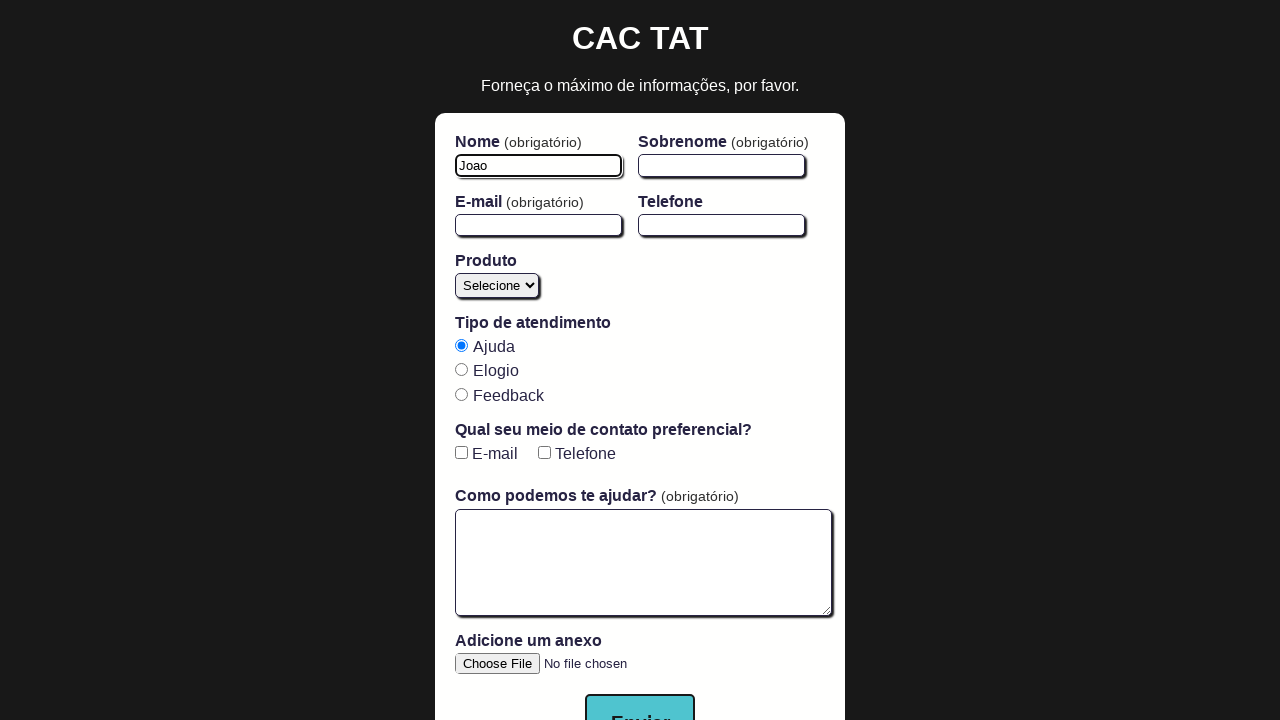

Filled last name field with 'Souza' on #lastName
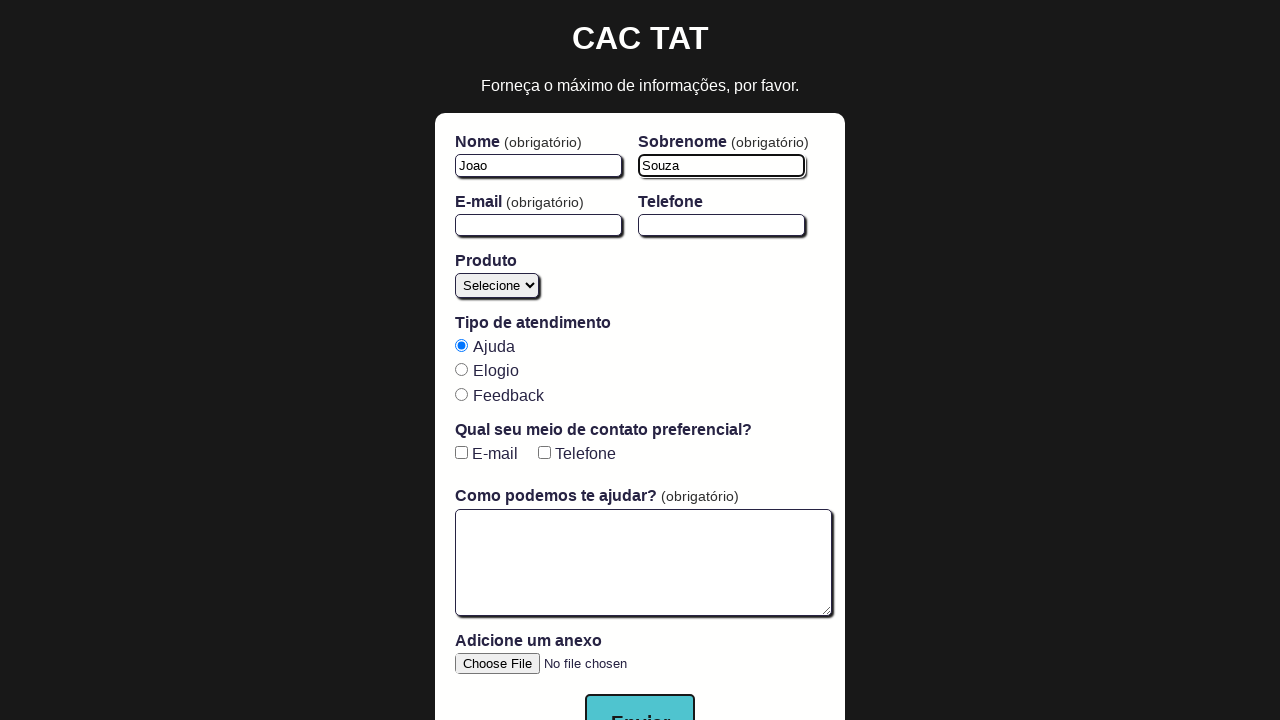

Filled email field with 'joao.souza@example.com' on #email
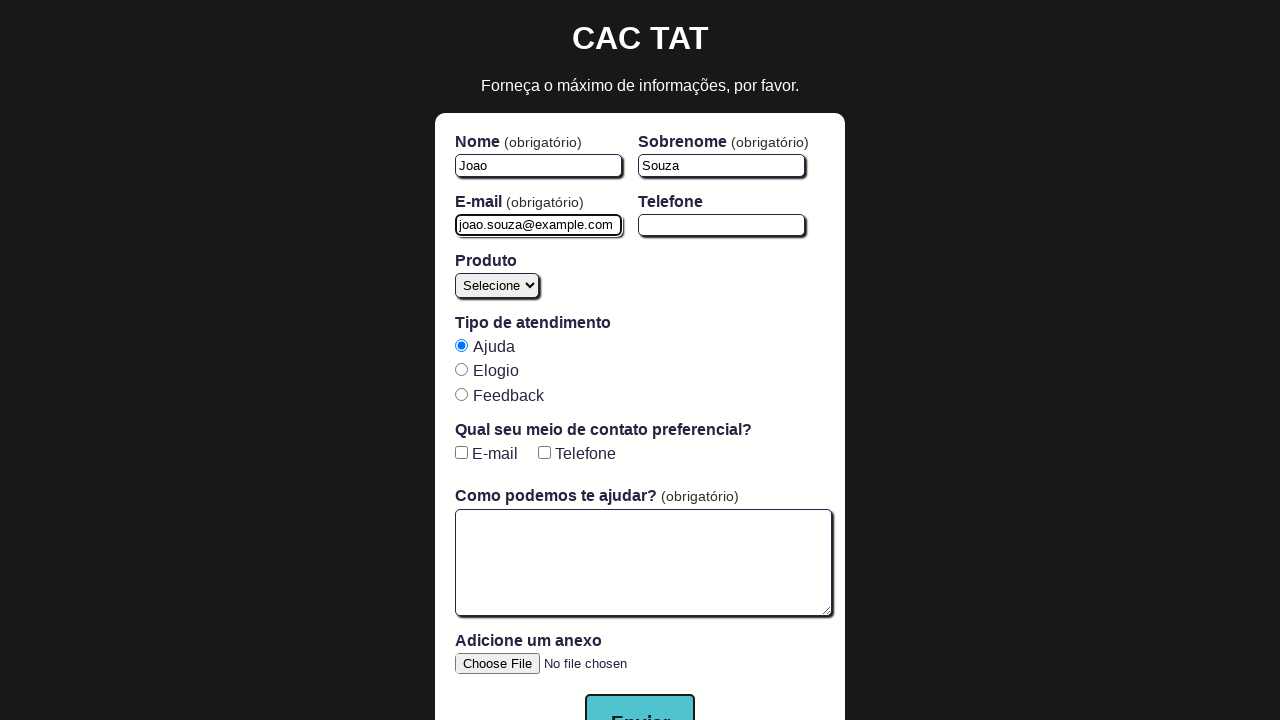

Clicked phone checkbox to enable phone field at (544, 453) on #phone-checkbox
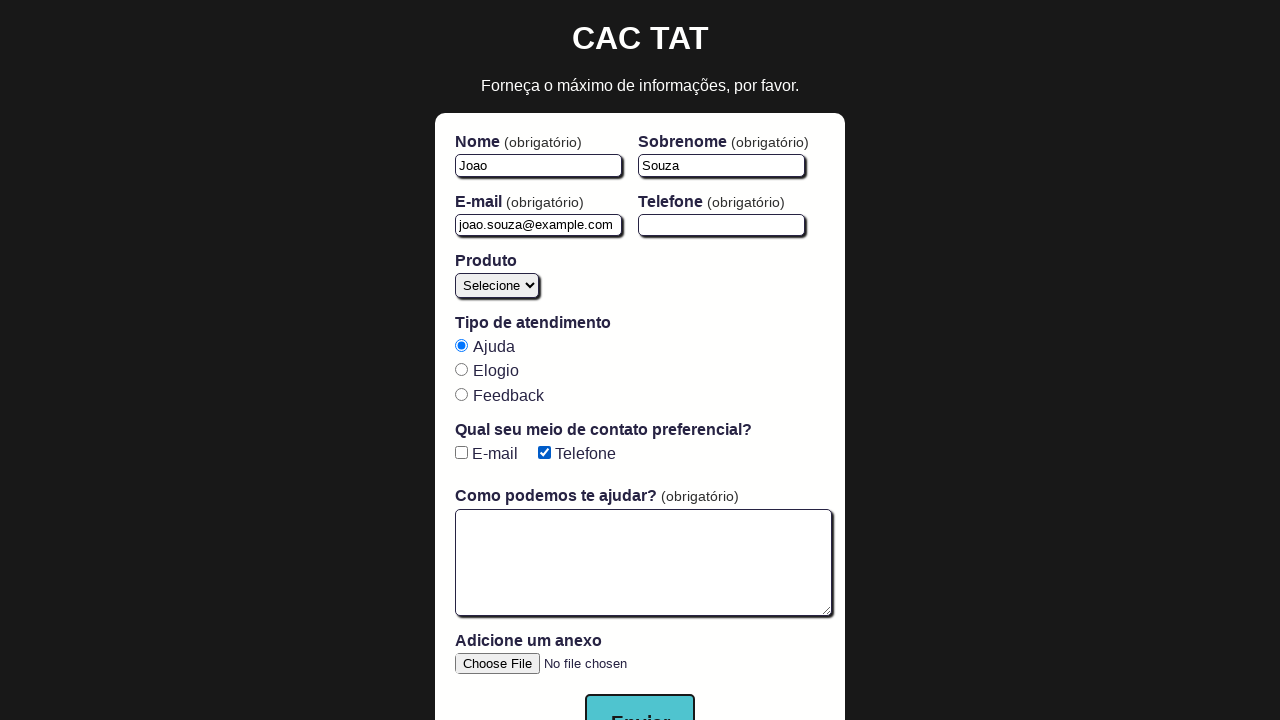

Filled phone field with '11999990000' on #phone
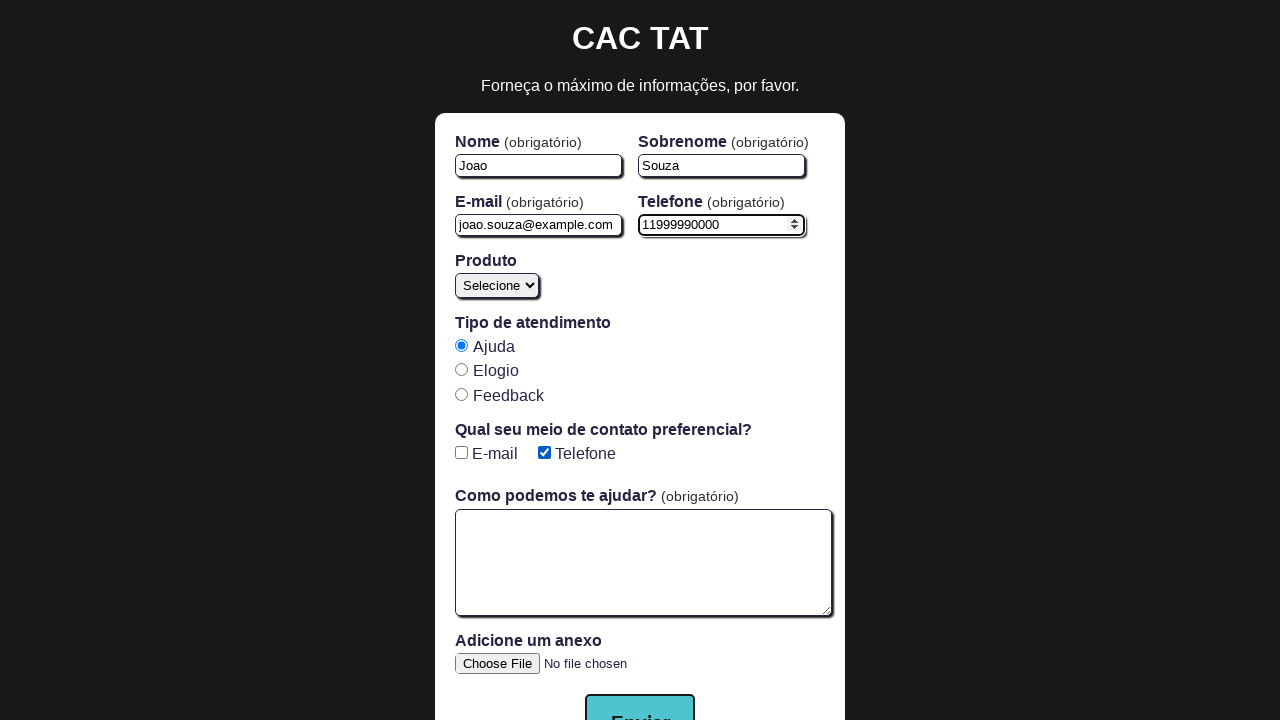

Filled message field with test message on #open-text-area
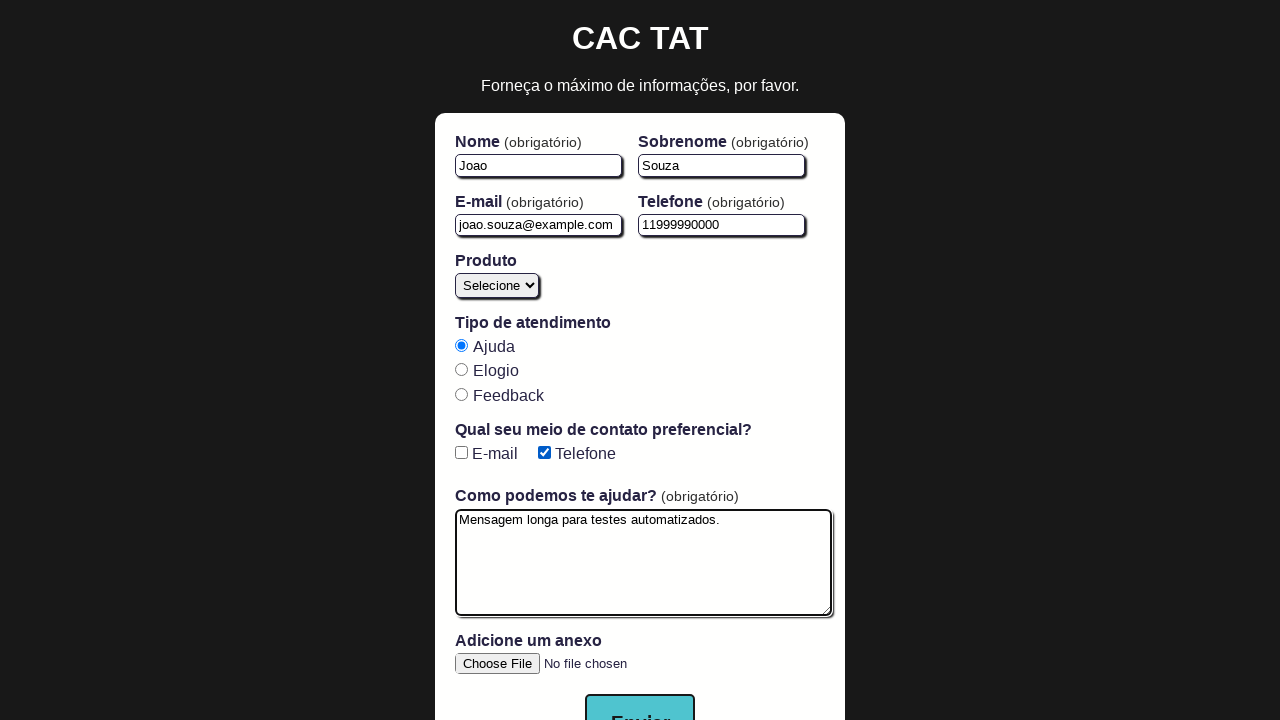

Selected product from dropdown (index 1) on #product
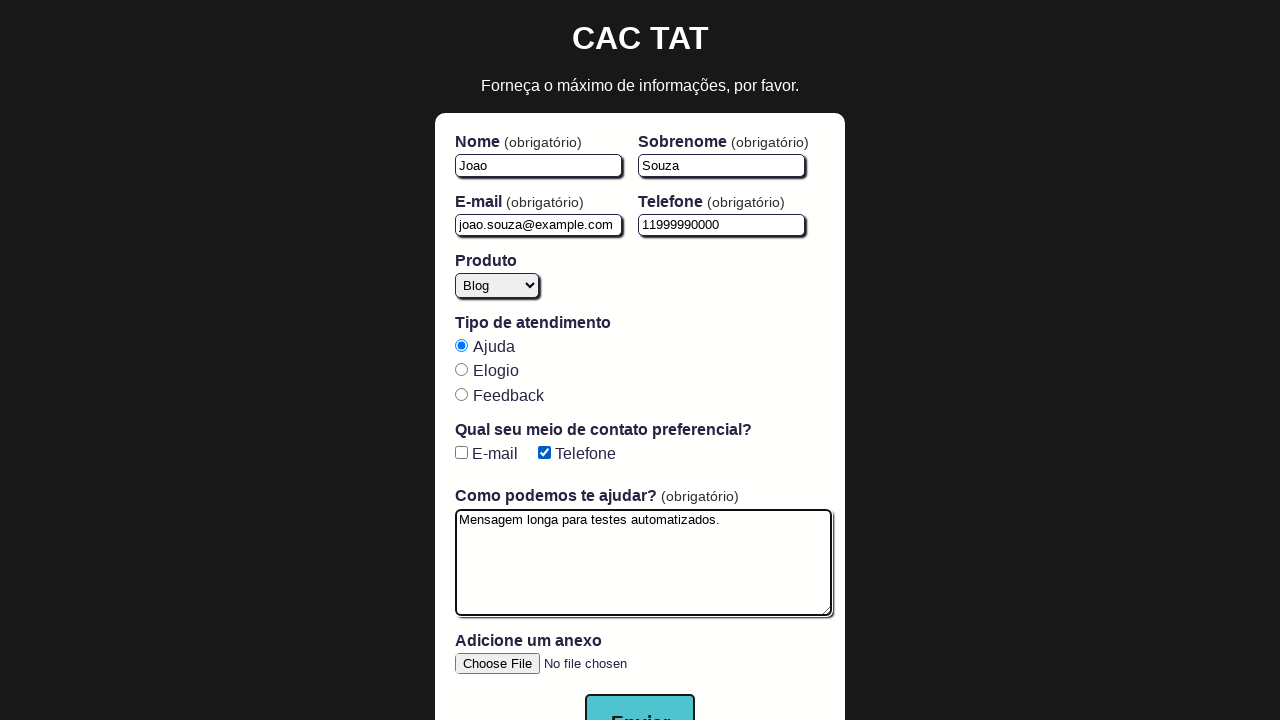

Selected 'ajuda' radio button for service type at (461, 345) on input[type='radio'][value='ajuda']
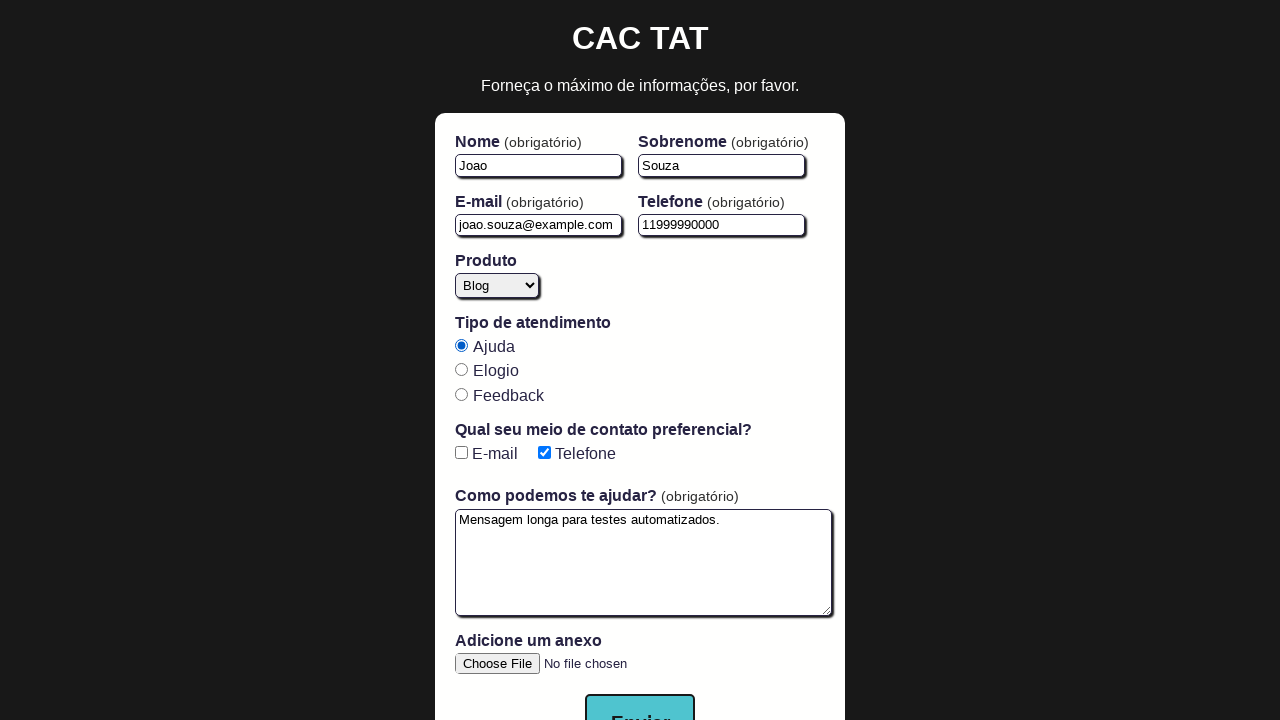

Clicked form submit button at (640, 692) on button[type='submit']
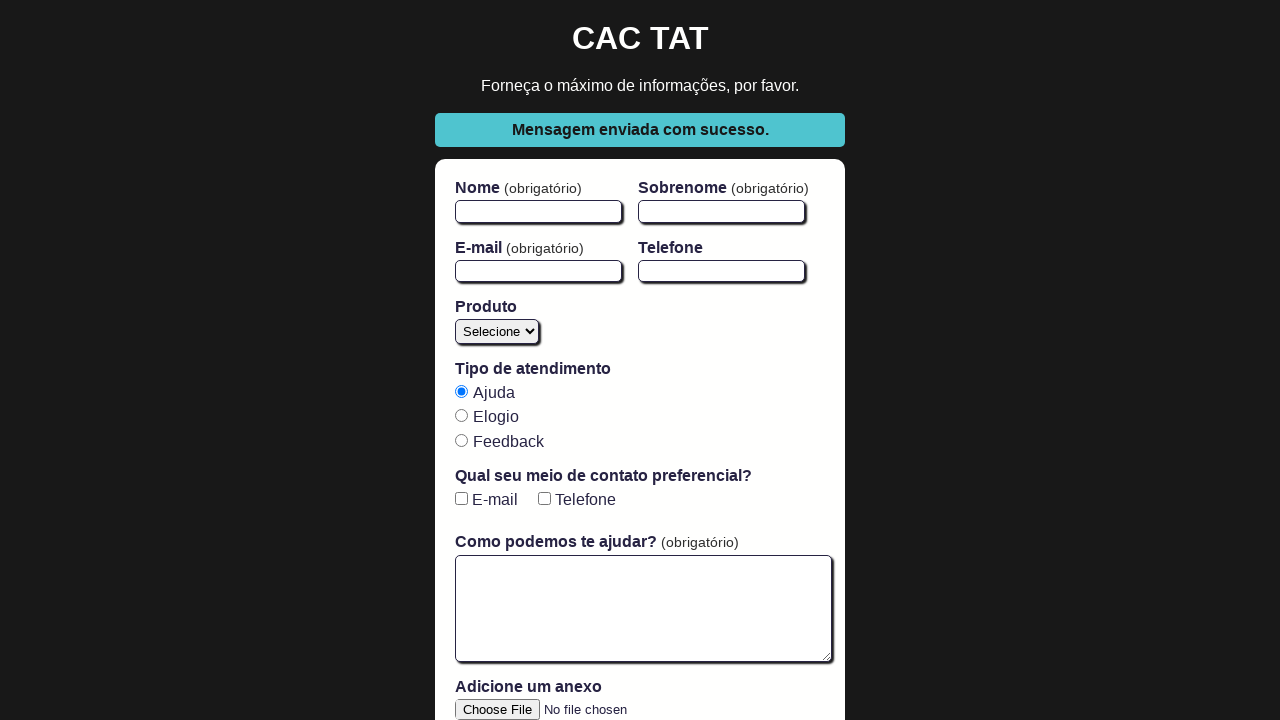

Success message appeared on page
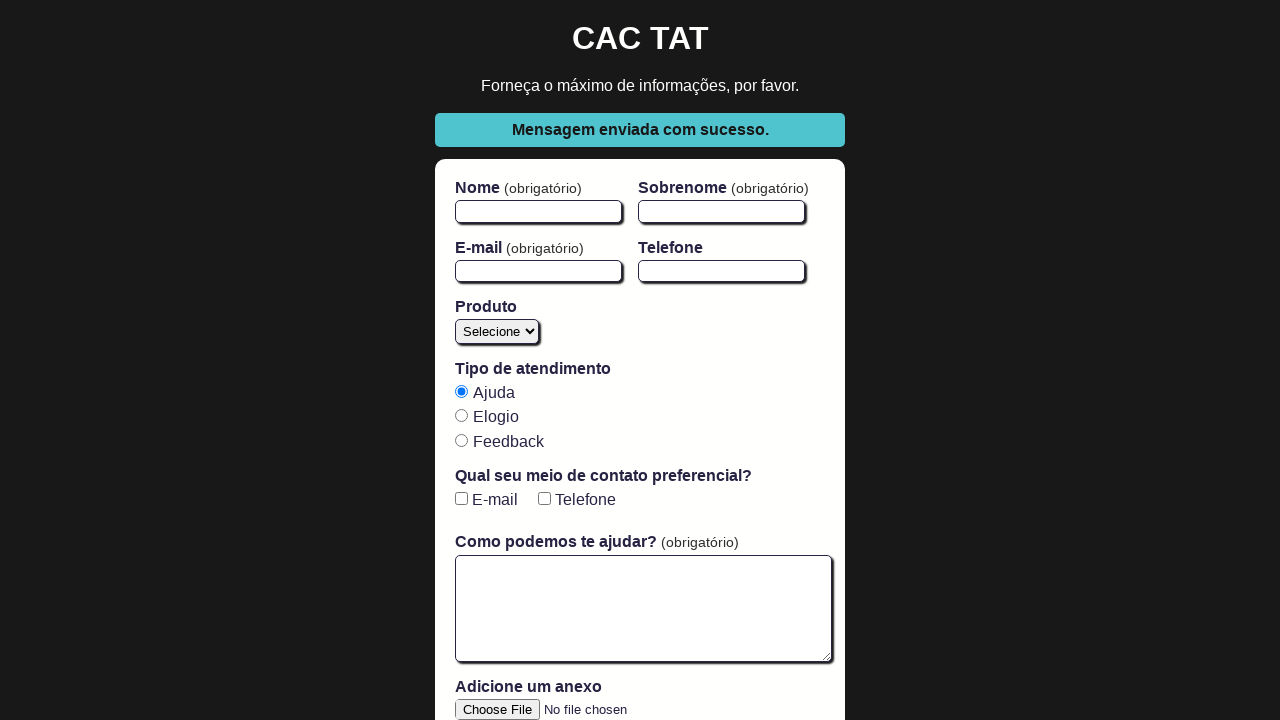

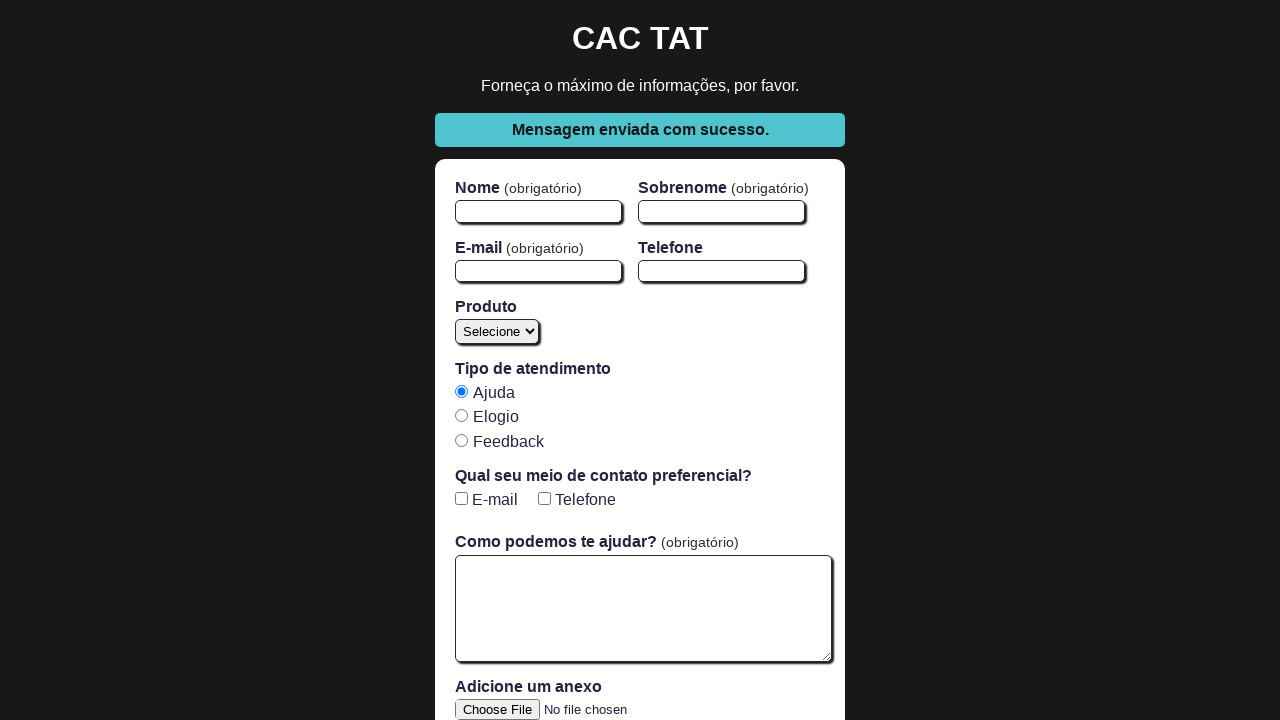